Tests un-marking todo items as complete by unchecking their checkboxes.

Starting URL: https://demo.playwright.dev/todomvc

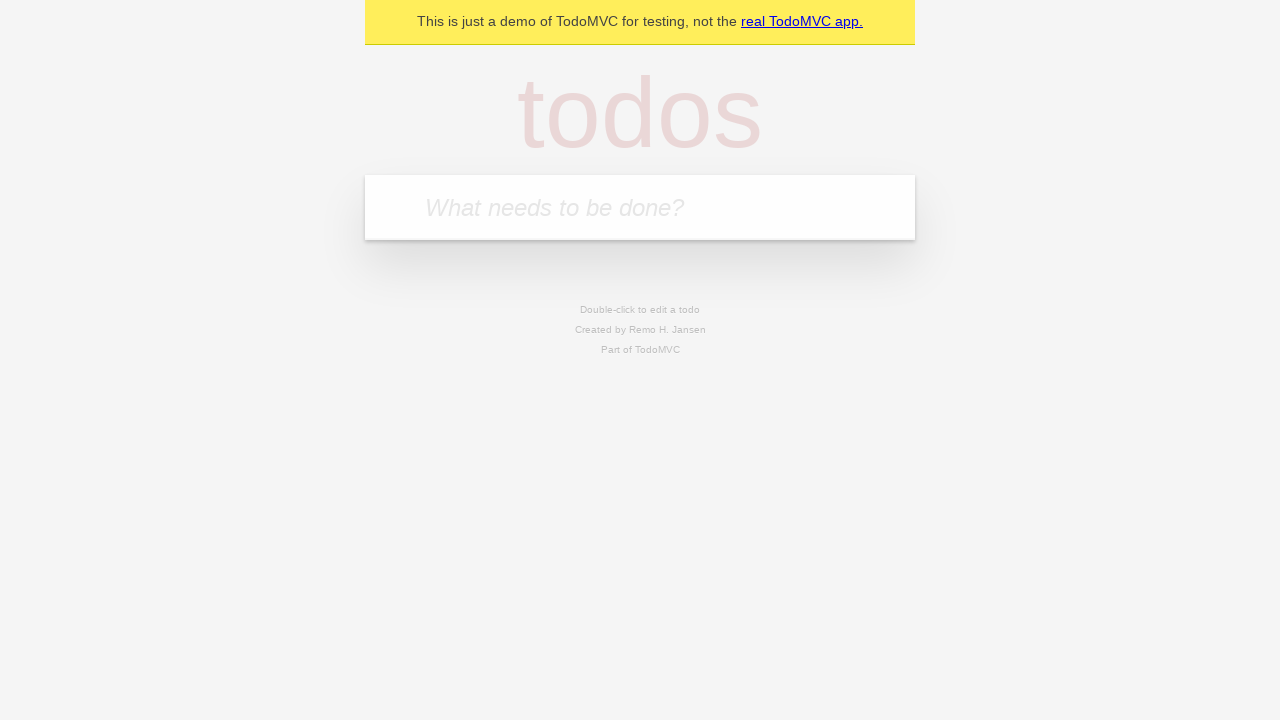

Filled input with first todo item 'buy some cheese' on internal:attr=[placeholder="What needs to be done?"i]
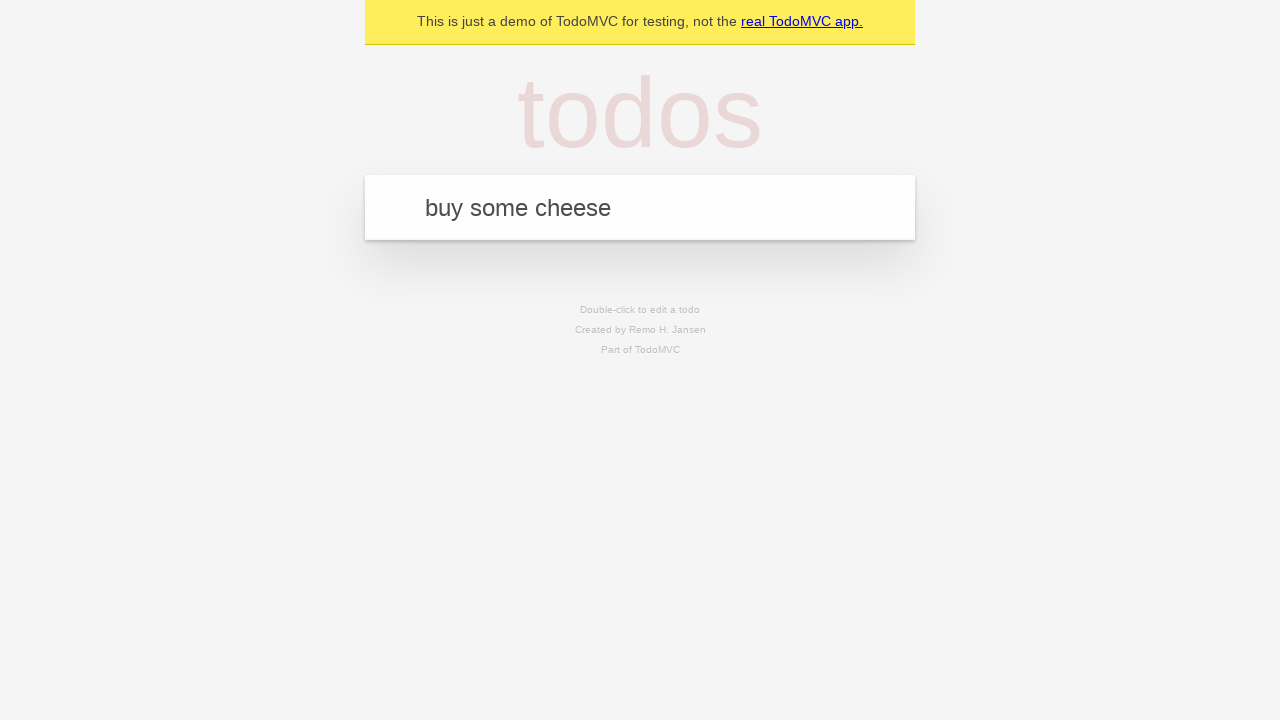

Pressed Enter to create first todo item on internal:attr=[placeholder="What needs to be done?"i]
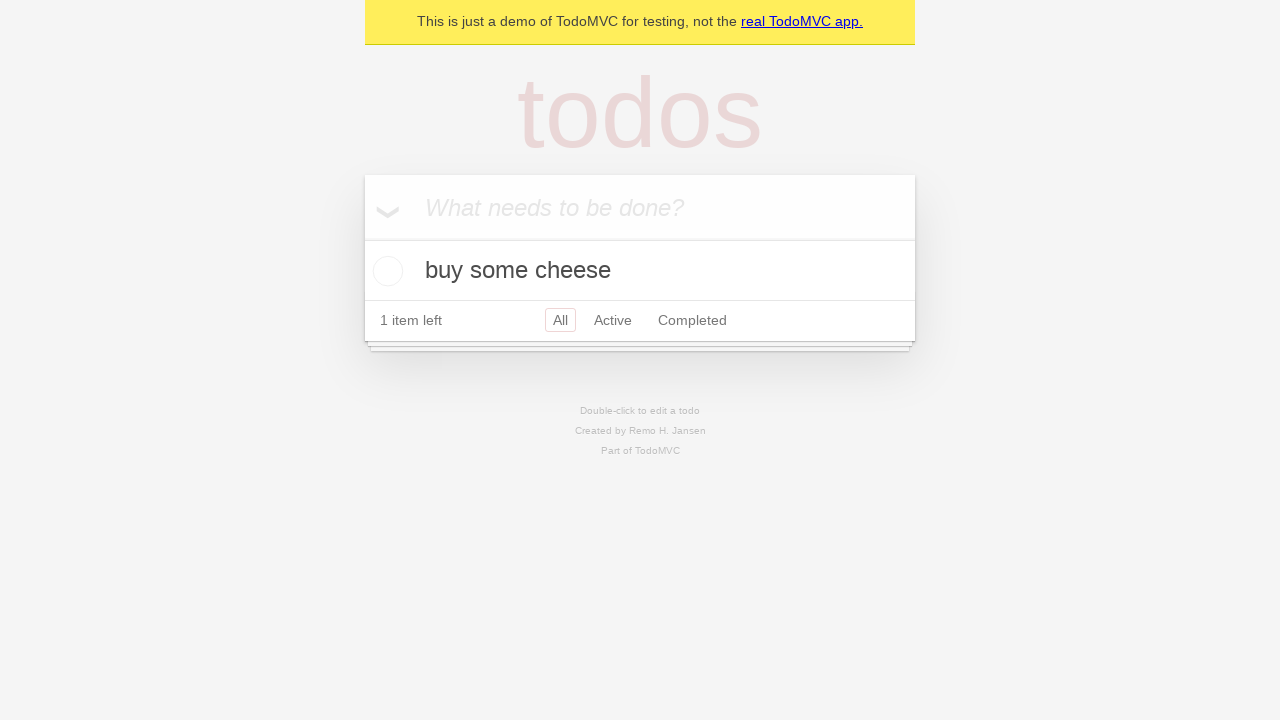

Filled input with second todo item 'feed the cat' on internal:attr=[placeholder="What needs to be done?"i]
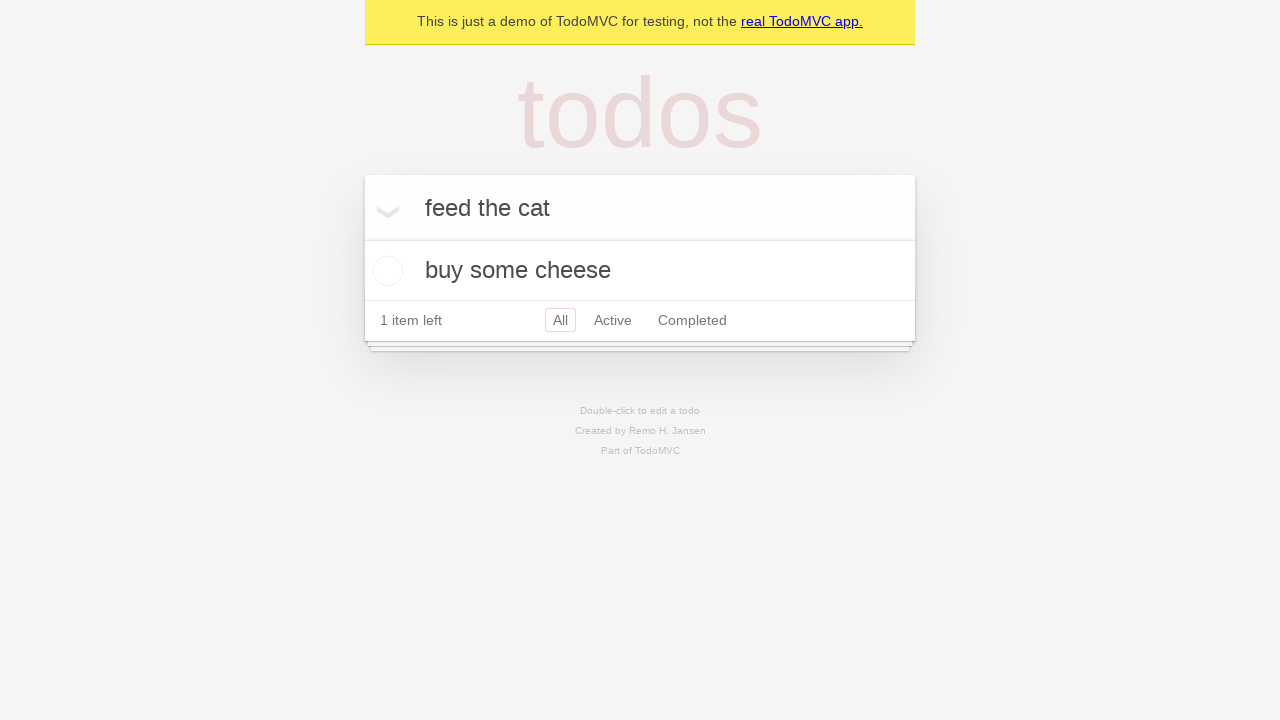

Pressed Enter to create second todo item on internal:attr=[placeholder="What needs to be done?"i]
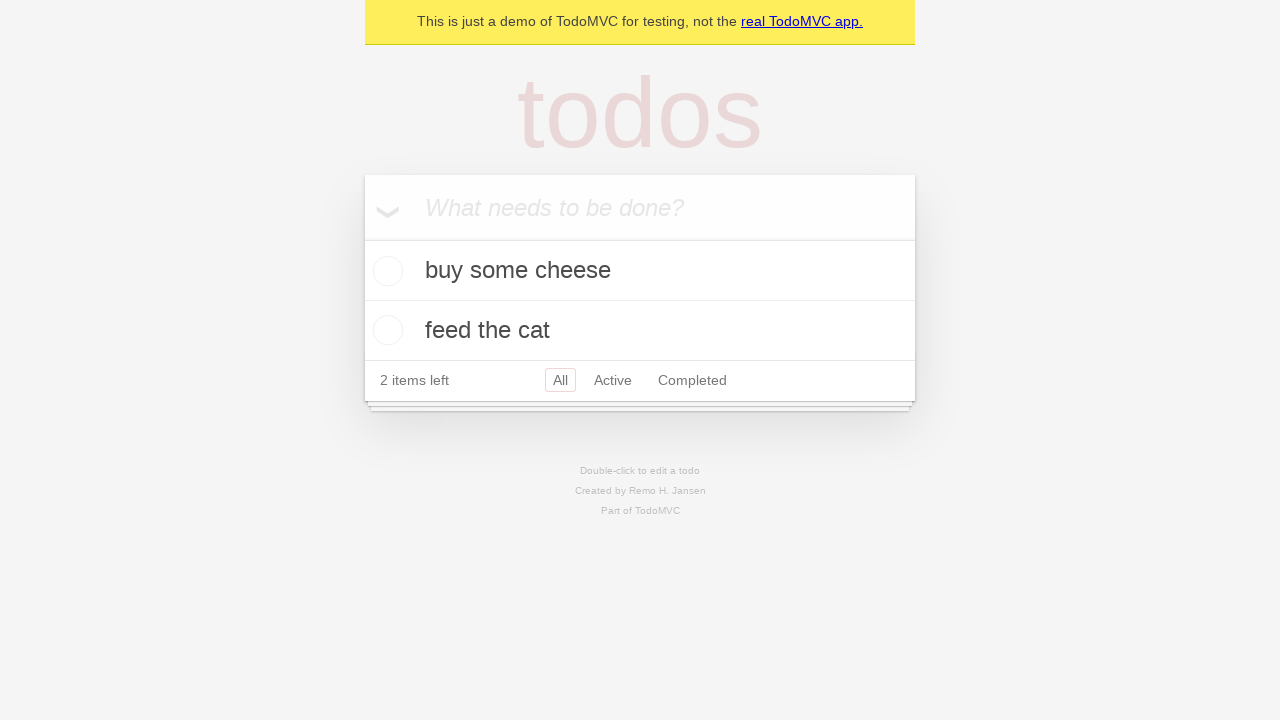

Waited for both todo items to be rendered
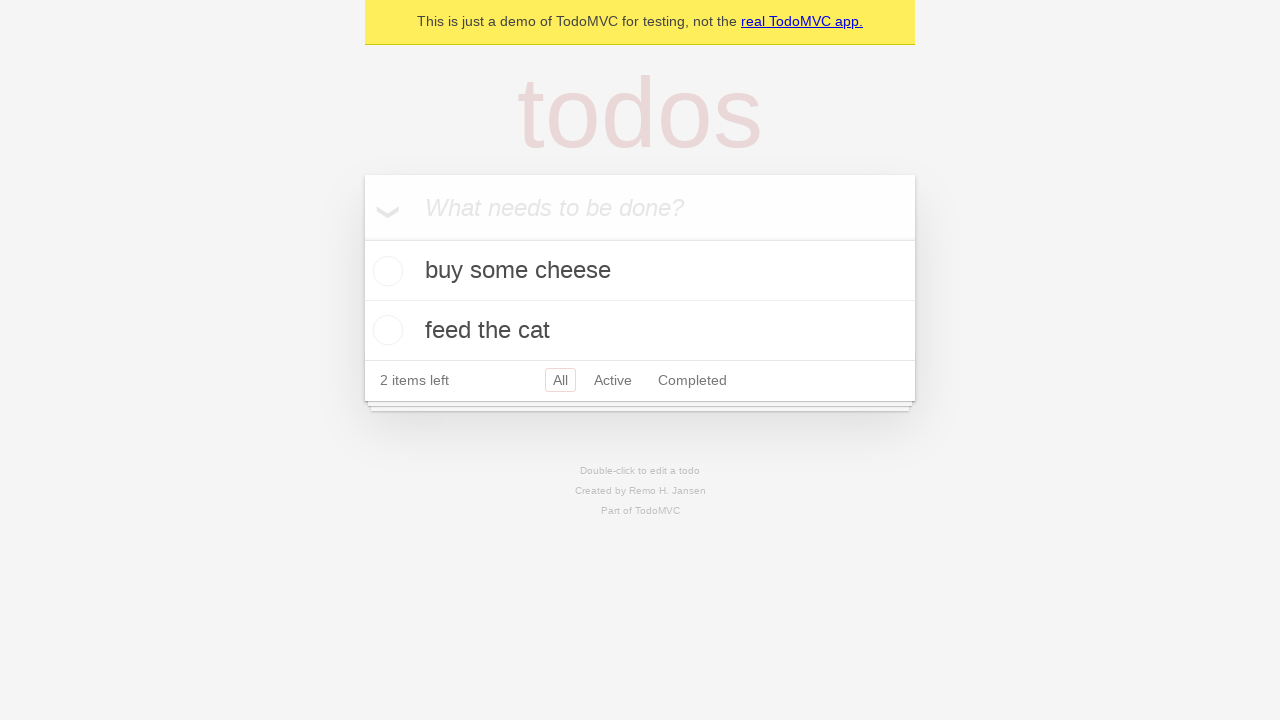

Marked first todo item as complete by checking checkbox at (385, 271) on internal:testid=[data-testid="todo-item"s] >> nth=0 >> internal:role=checkbox
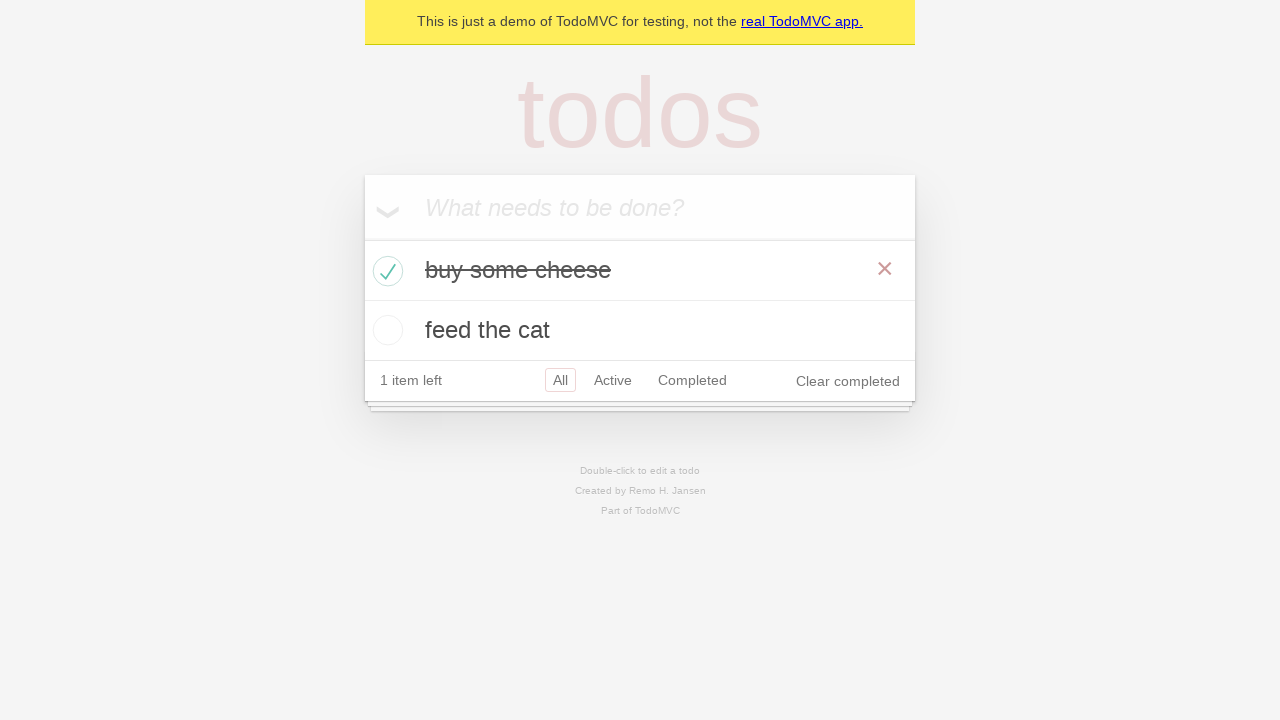

Unmarked first todo item as complete by unchecking checkbox at (385, 271) on internal:testid=[data-testid="todo-item"s] >> nth=0 >> internal:role=checkbox
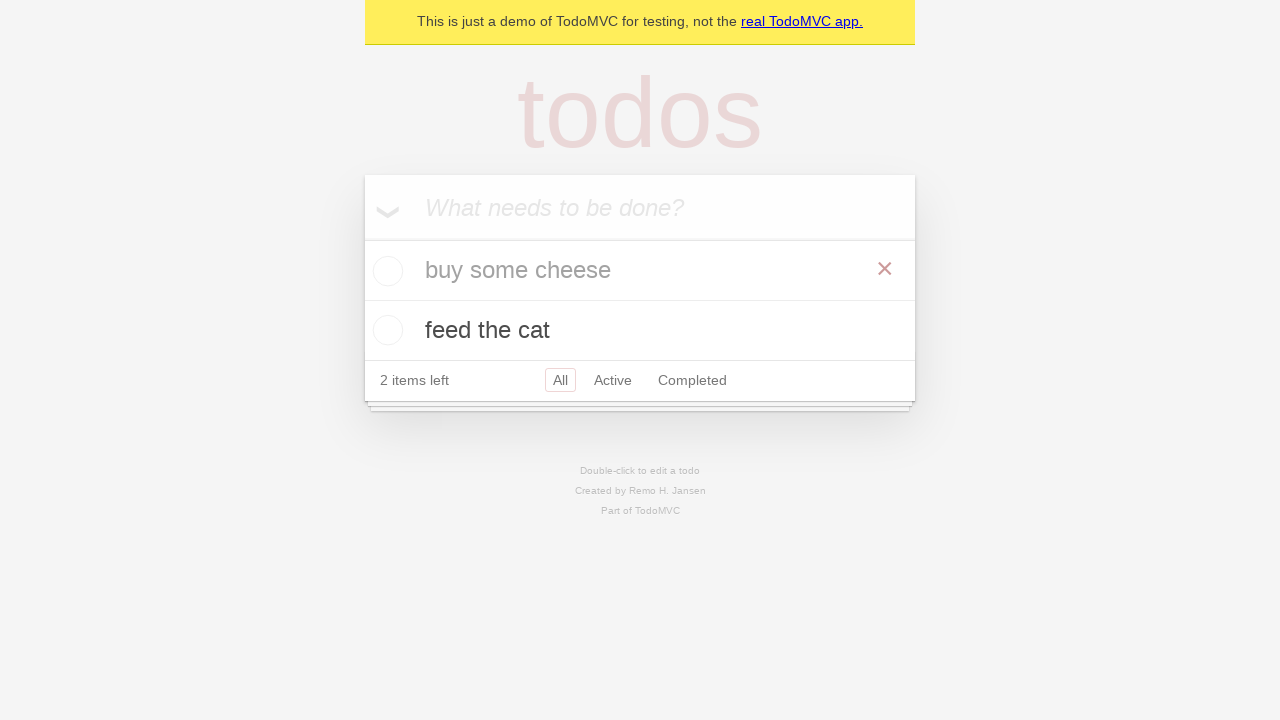

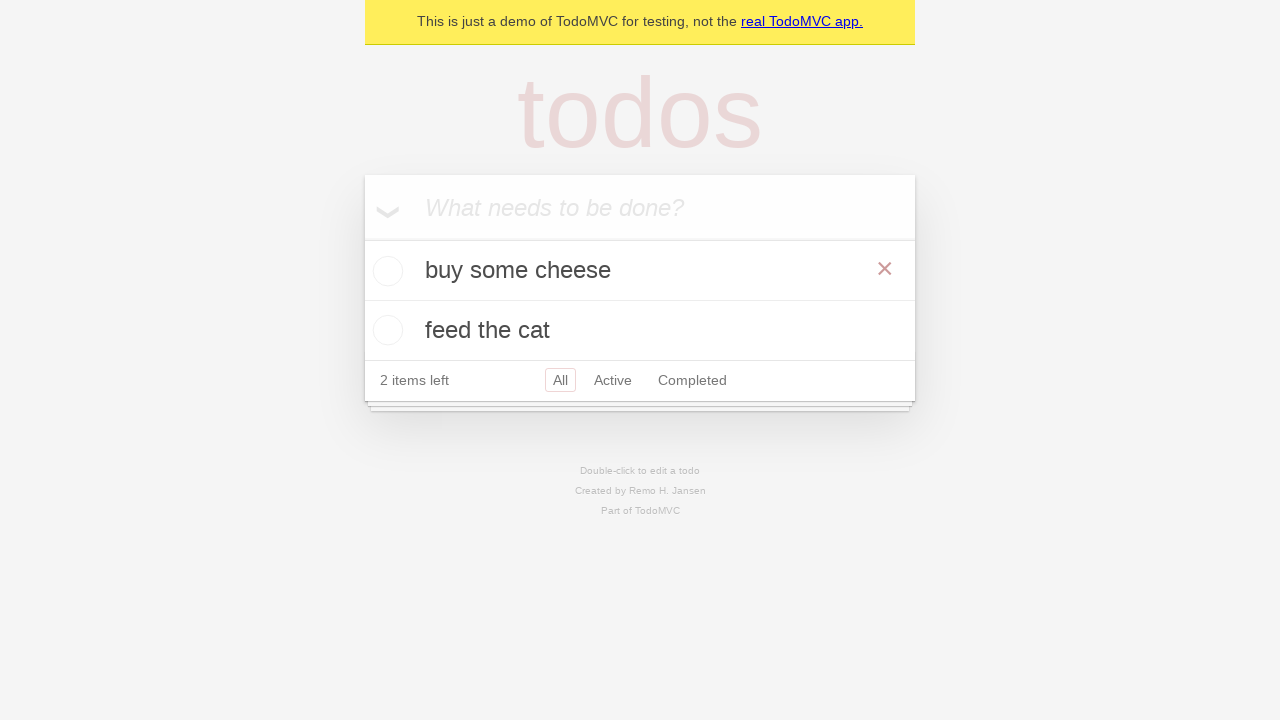